Generates a random number on random.org, then uses that number to perform multiple calculations on a calculator demo site

Starting URL: https://www.random.org/

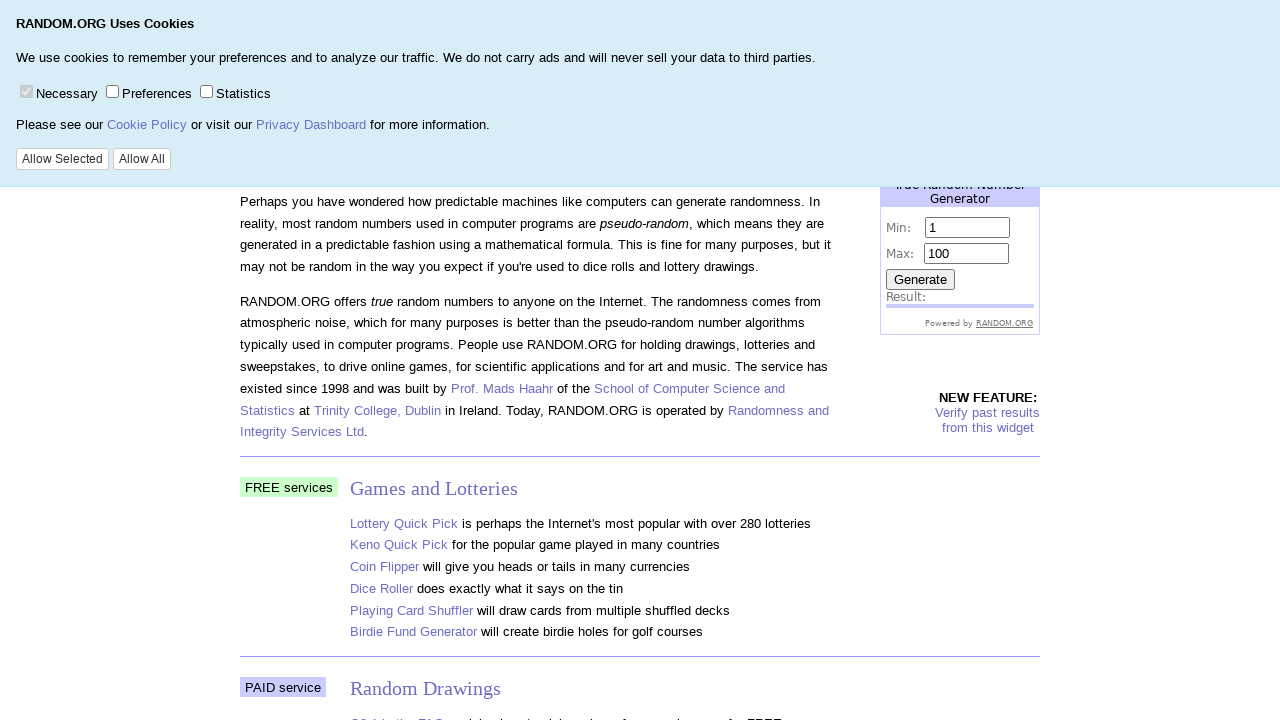

Located the random number generator iframe
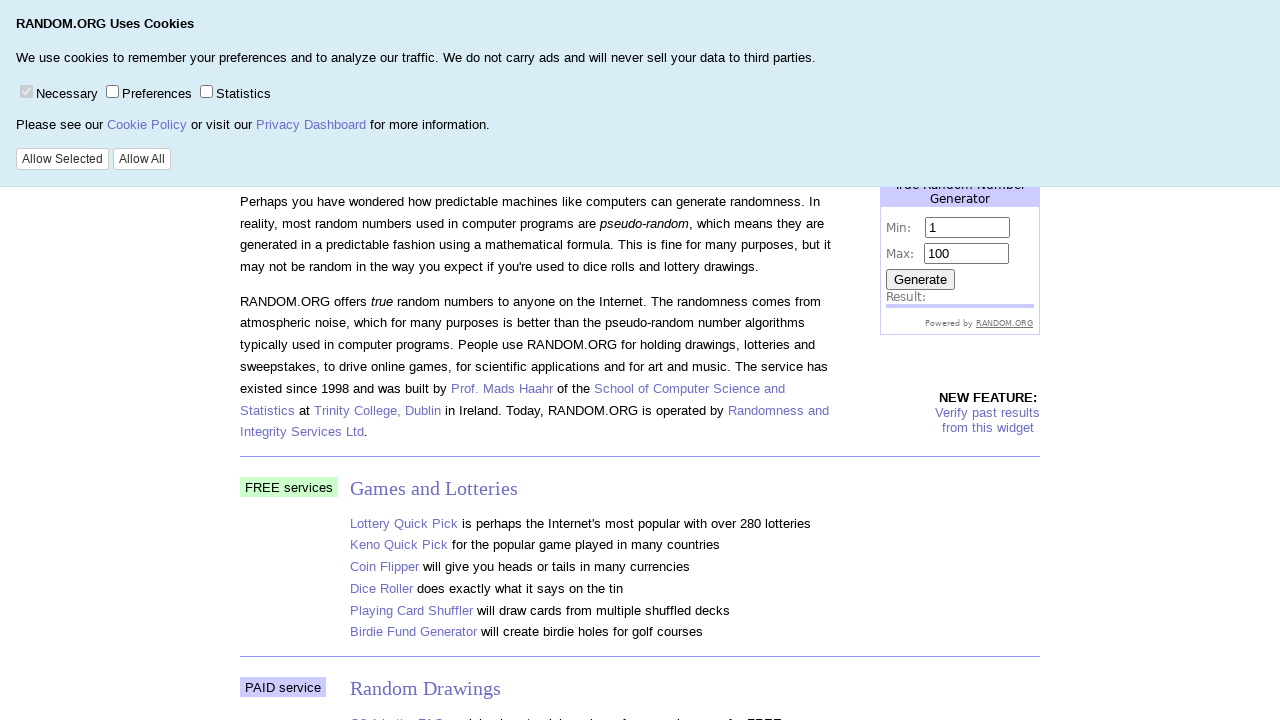

Located number input fields in iframe
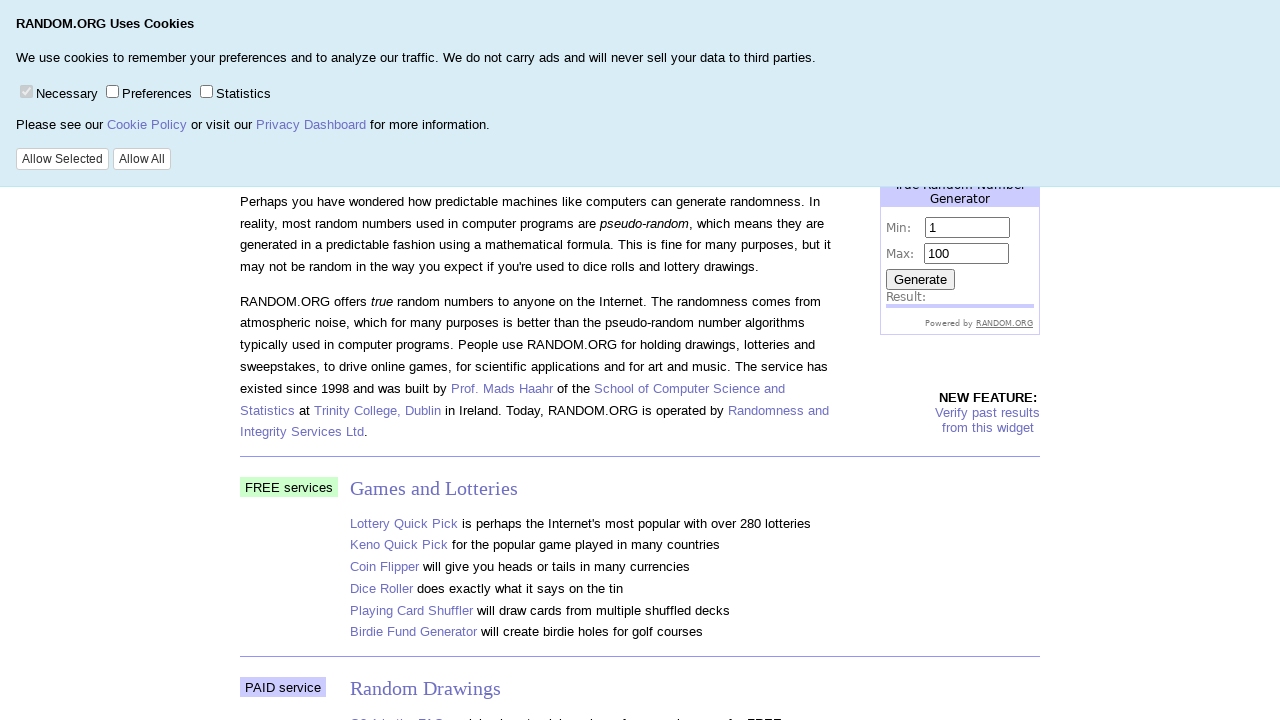

Cleared the max value input field on iframe[src*='widgets/integers/iframe.php'] >> internal:control=enter-frame >> in
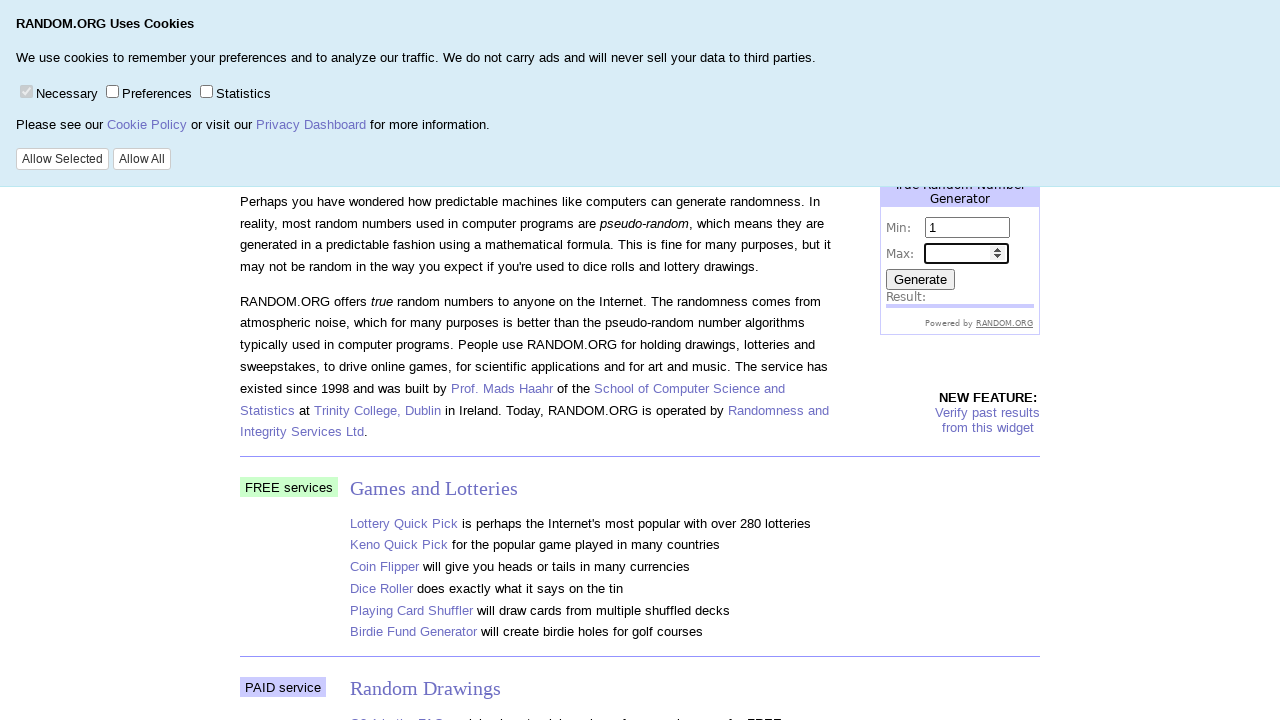

Set max value to 10 on iframe[src*='widgets/integers/iframe.php'] >> internal:control=enter-frame >> in
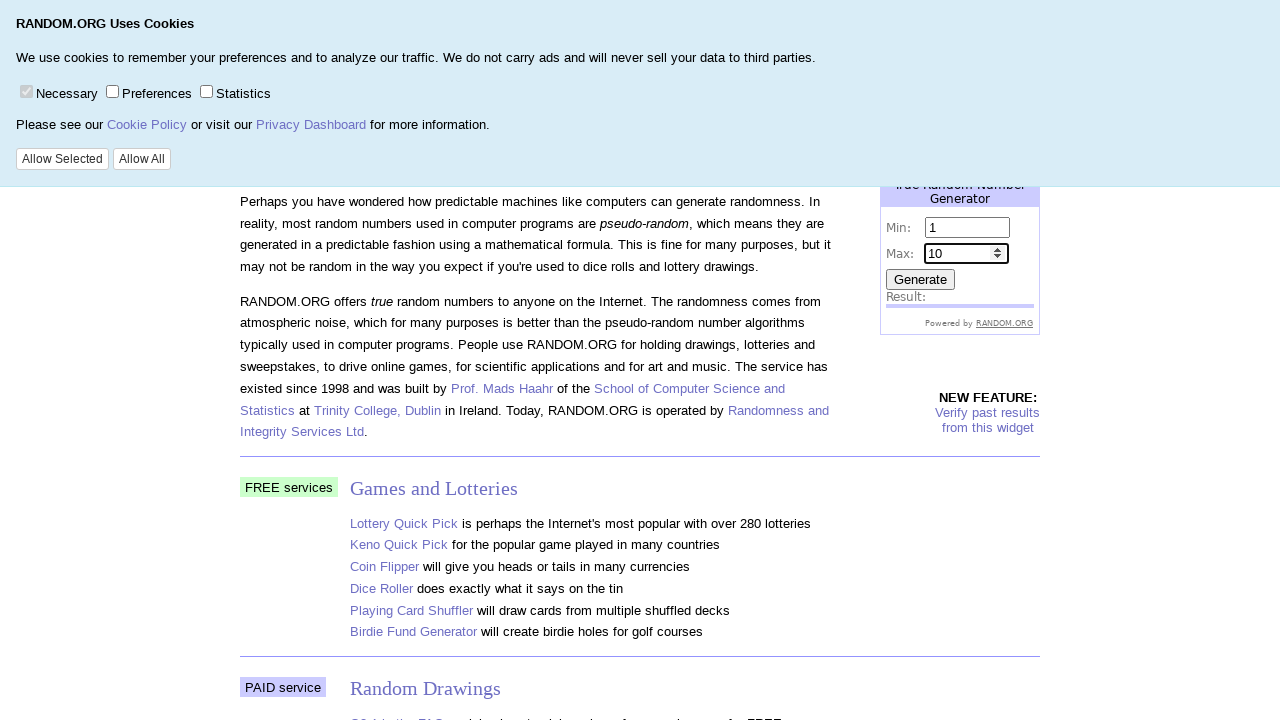

Clicked Generate button to create random number at (920, 279) on iframe[src*='widgets/integers/iframe.php'] >> internal:control=enter-frame >> in
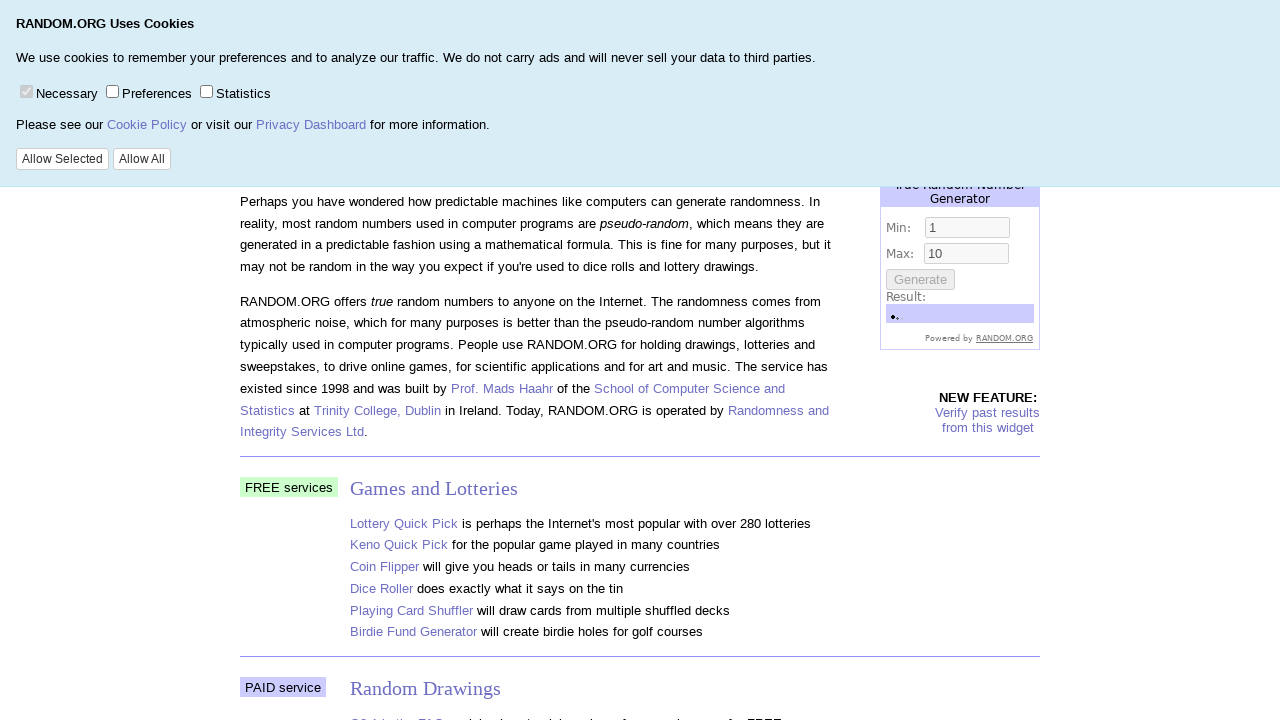

Waited 3 seconds for random number to be generated
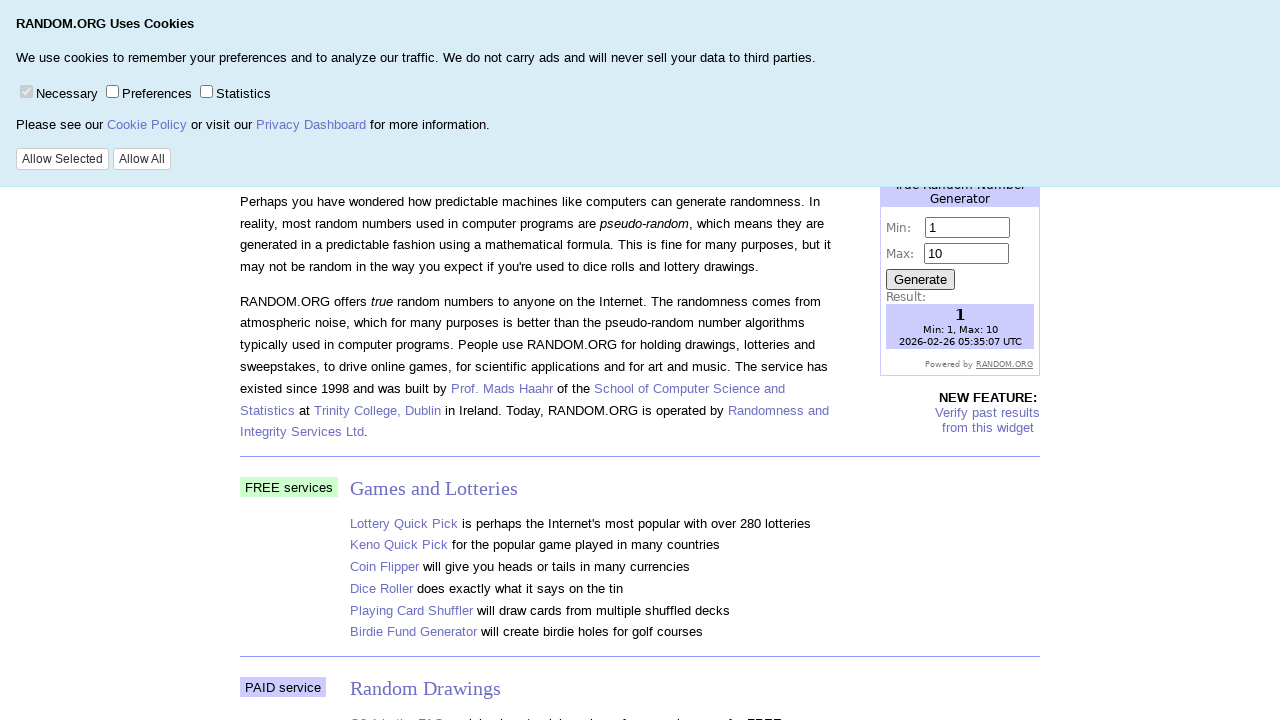

Extracted random number: 1
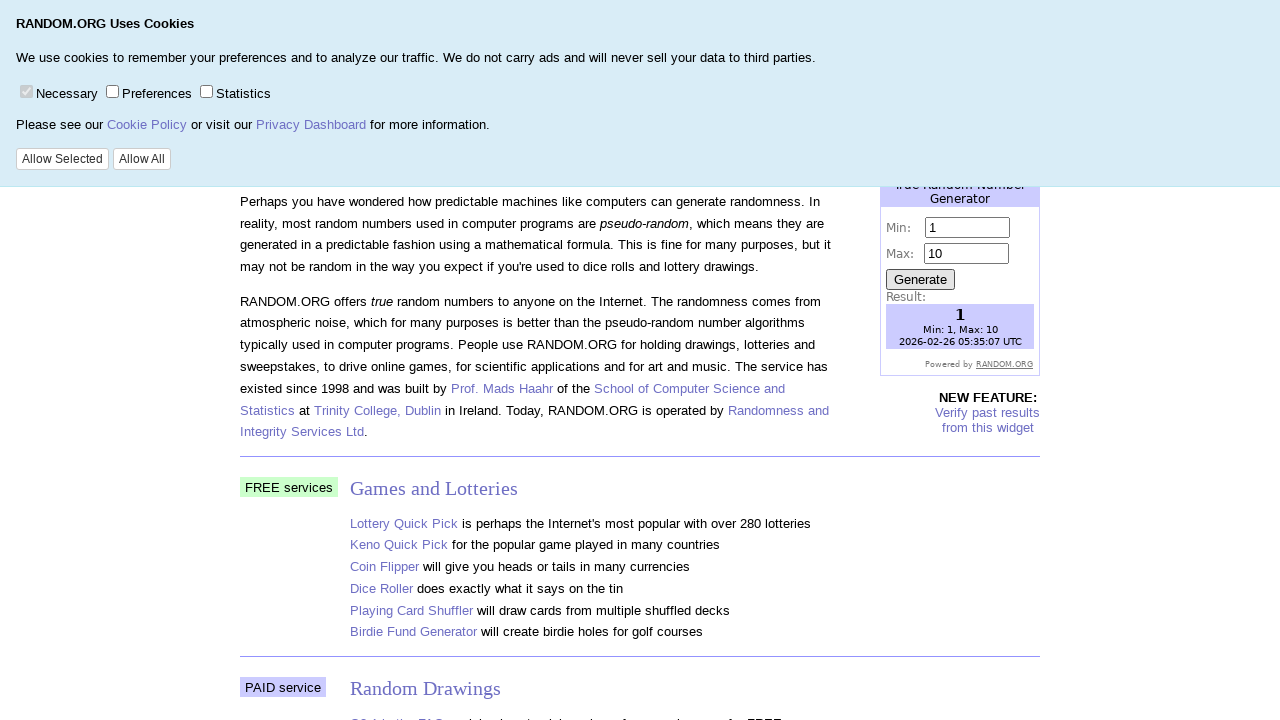

Navigated to calculator demo site
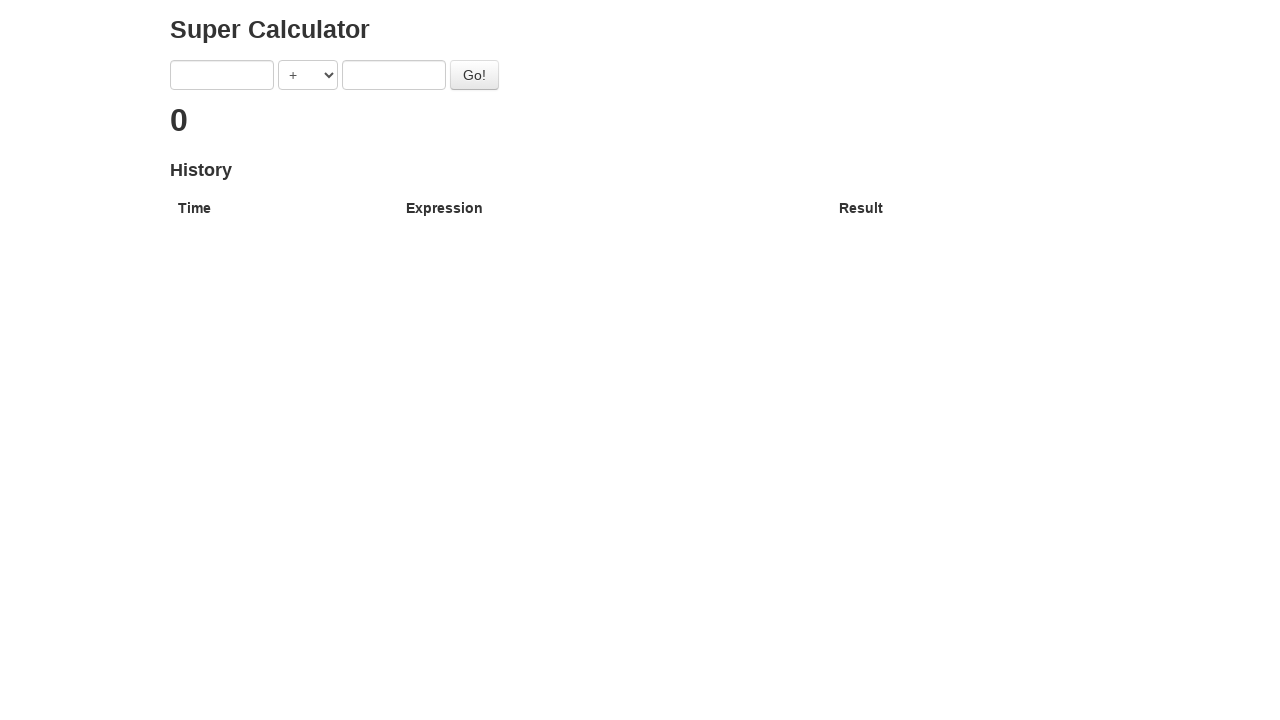

Selected multiplication operator on select[ng-model='operator']
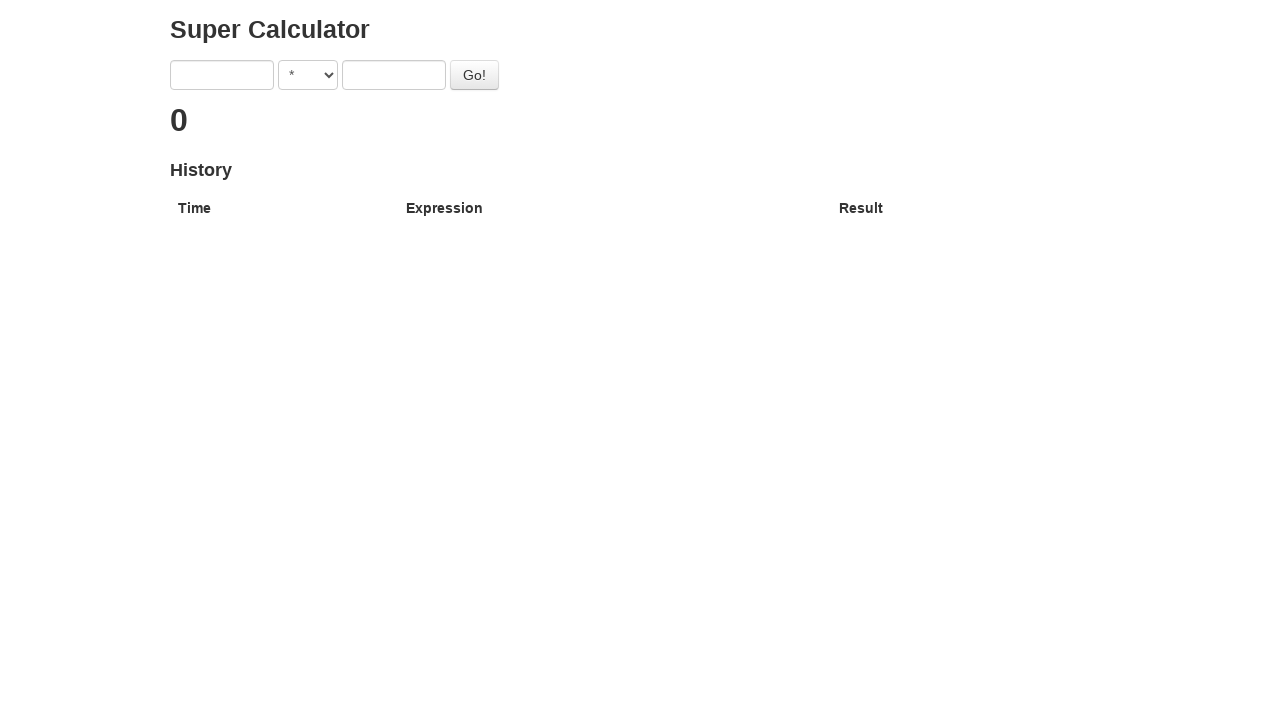

Located calculator input fields and go button
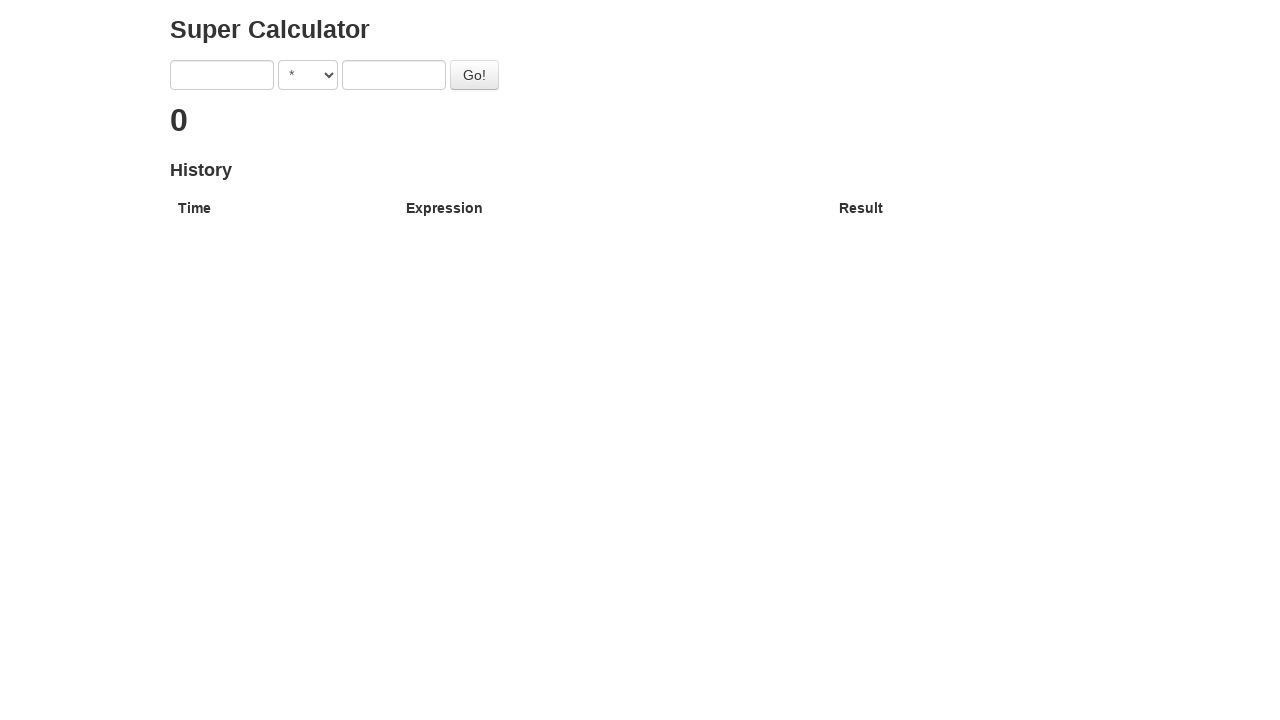

Filled first input with random number 1 (iteration 1/1) on input[ng-model='first']
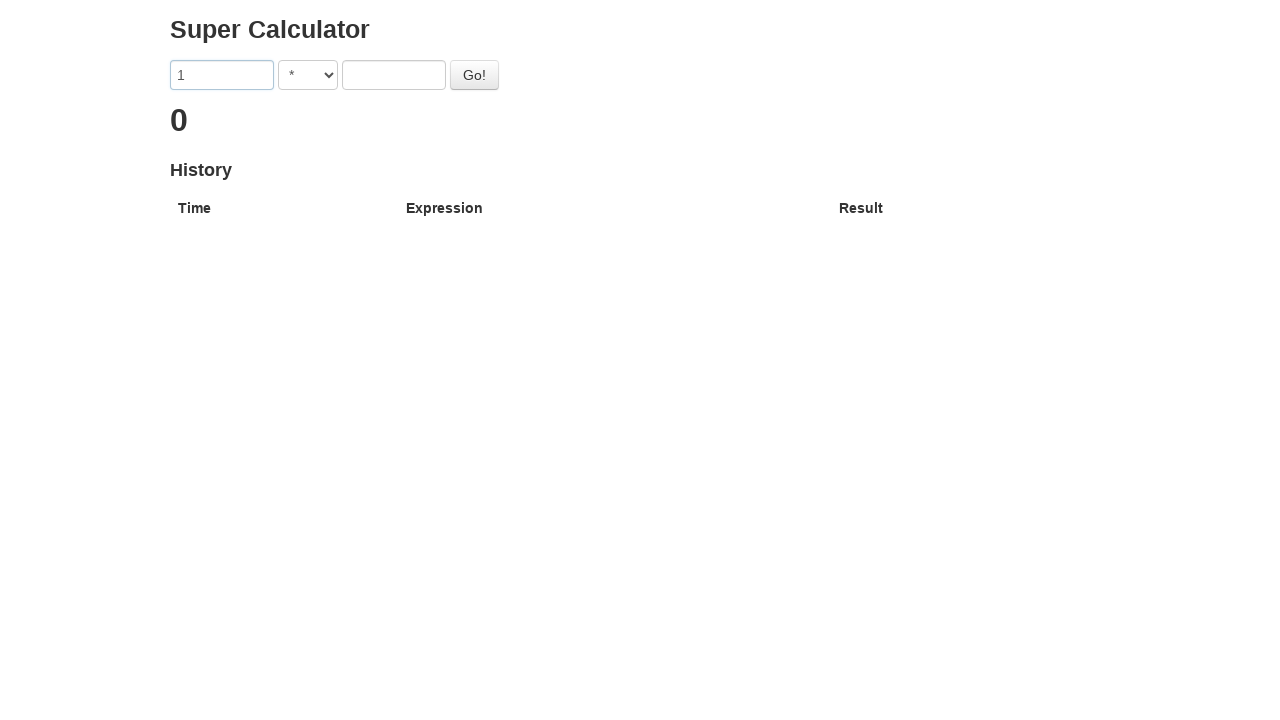

Filled second input with 0 (iteration 1/1) on input[ng-model='second']
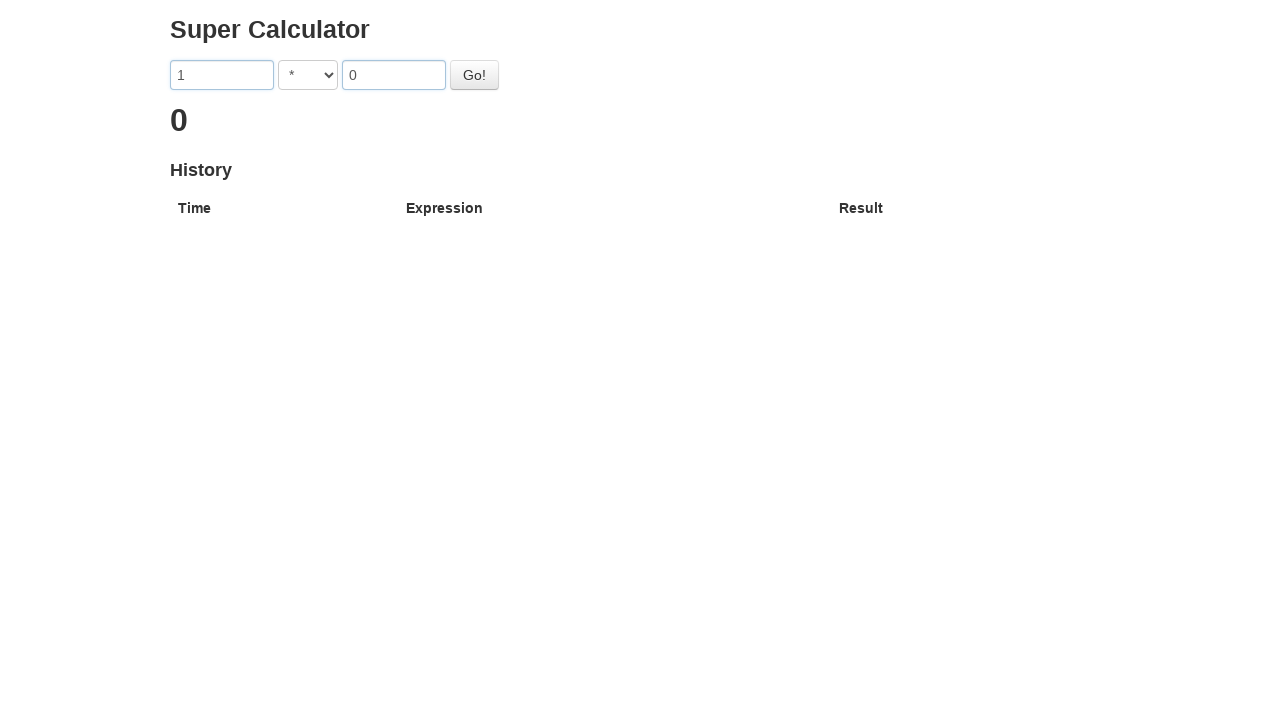

Clicked go button to calculate 1 * 0 (iteration 1/1) at (474, 75) on #gobutton
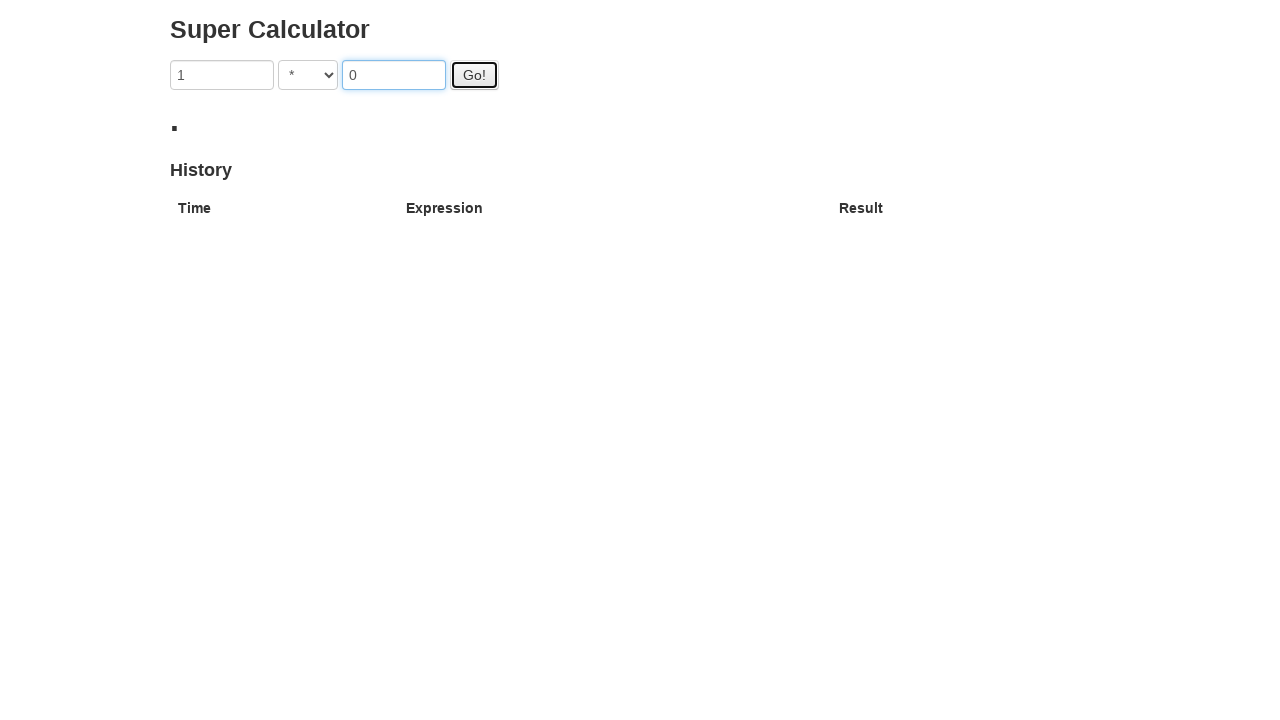

Result displayed for calculation (iteration 1/1)
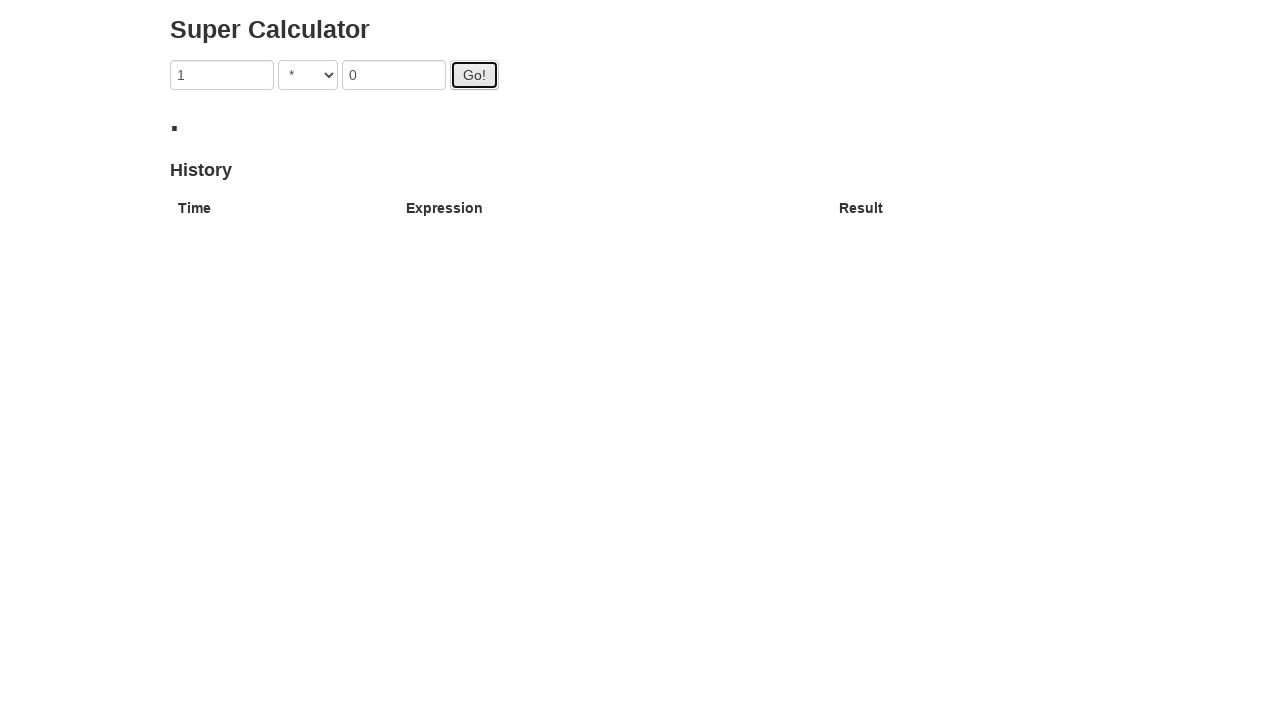

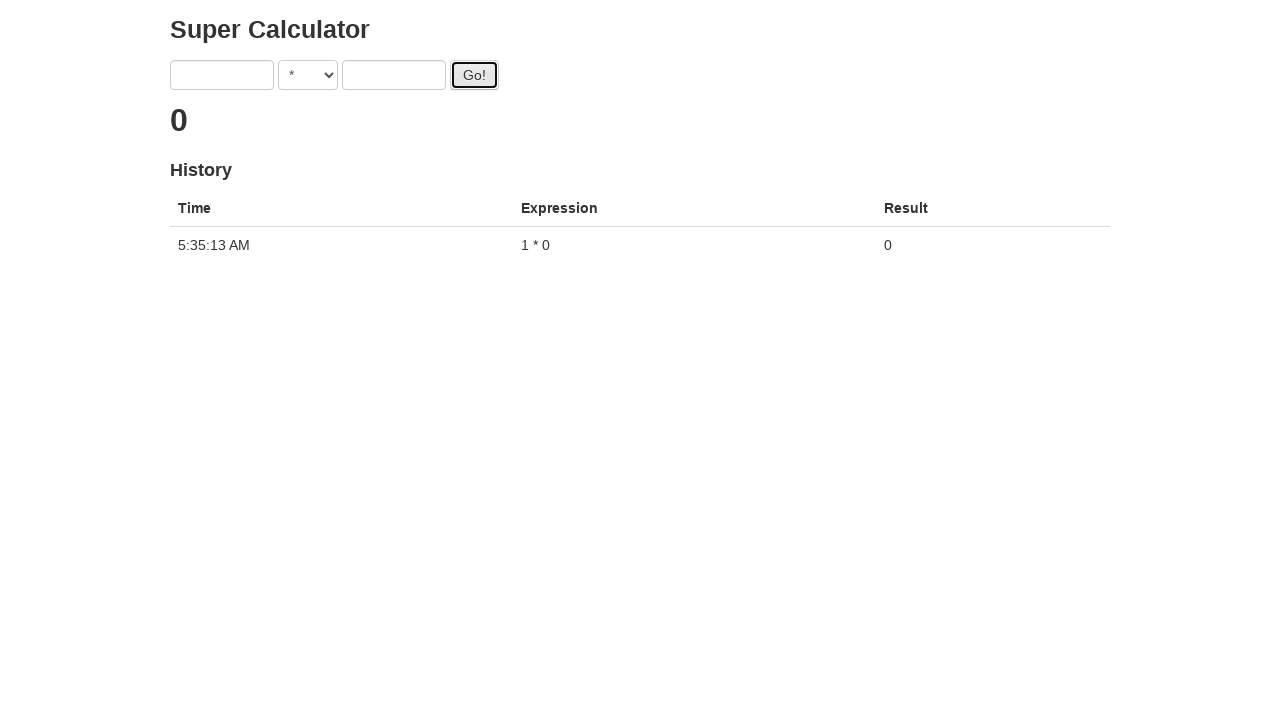